Tests window switching functionality by clicking a link that opens a new window, switching to it, and then switching back to the parent window

Starting URL: https://accounts.google.com/signup

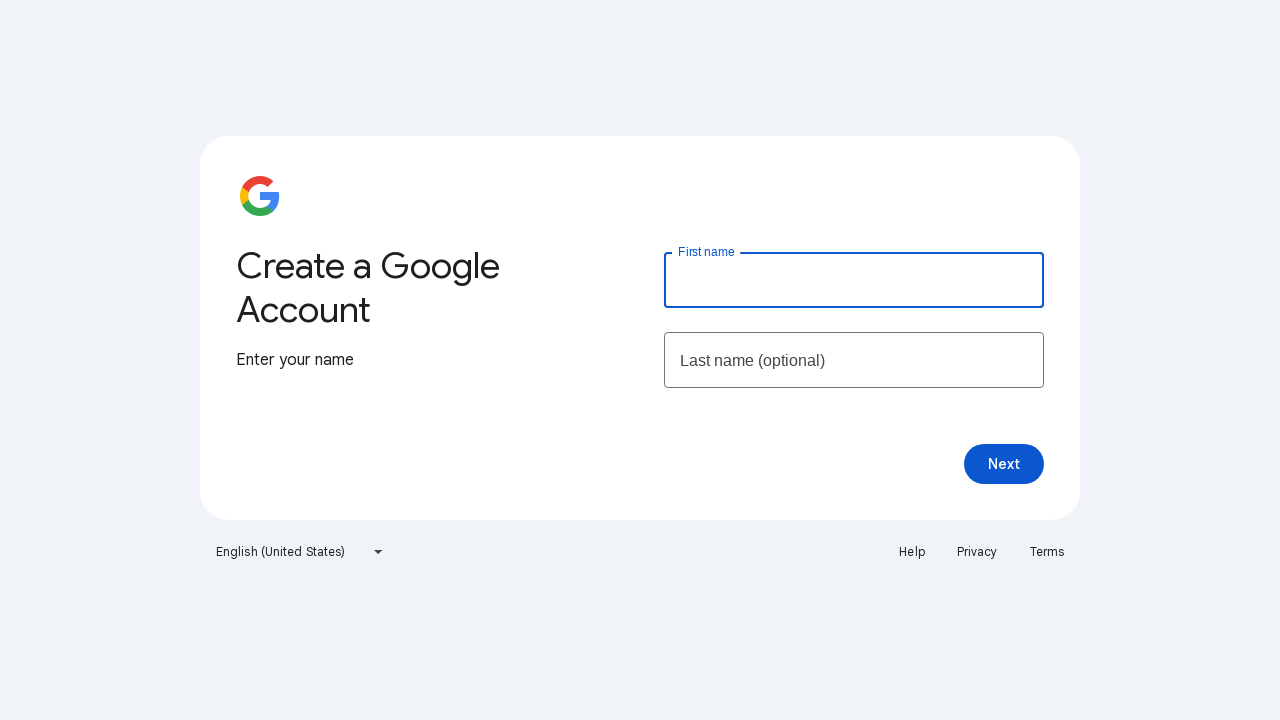

Clicked privacy link to open new window at (977, 552) on a[href*='privacy']
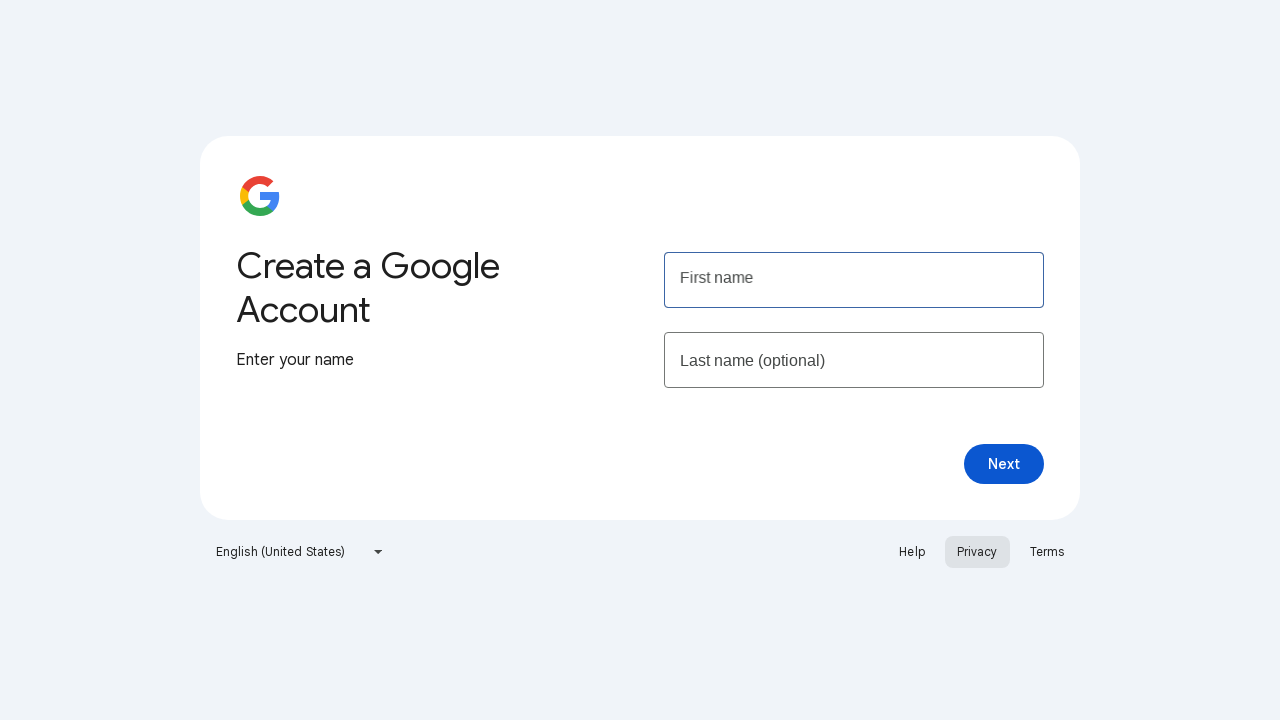

New window/tab opened and captured
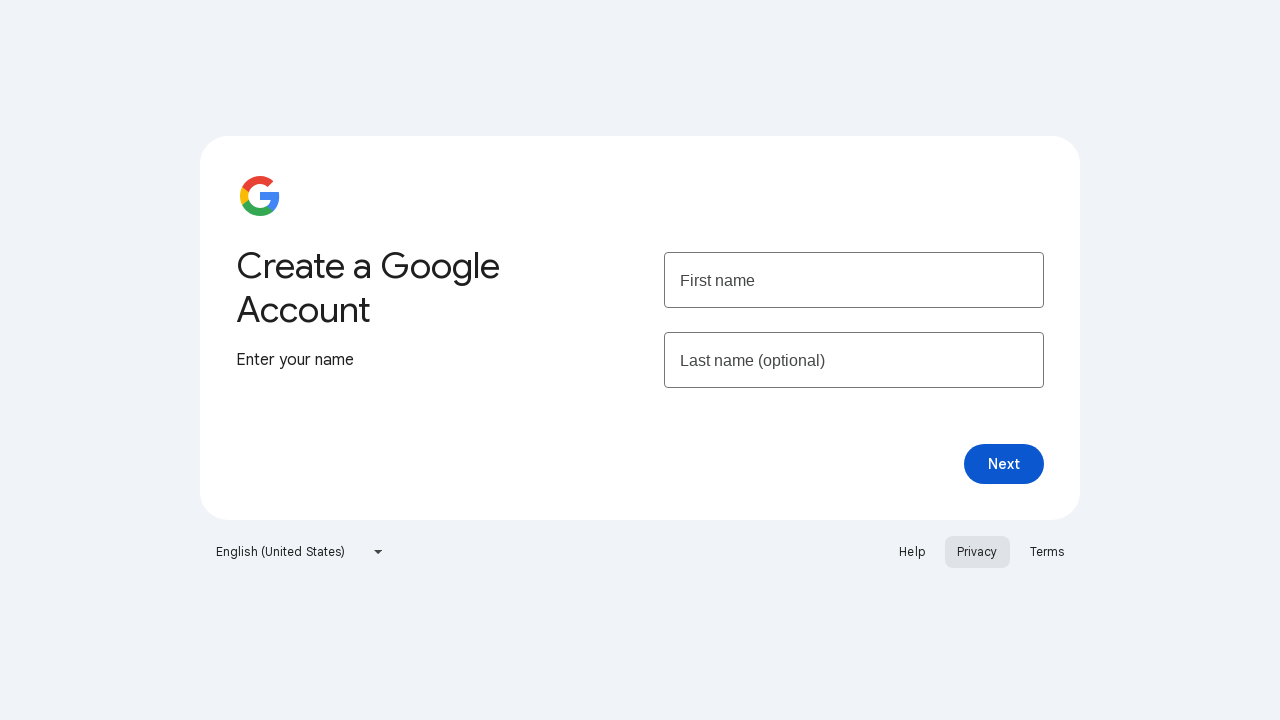

New page loaded and ready
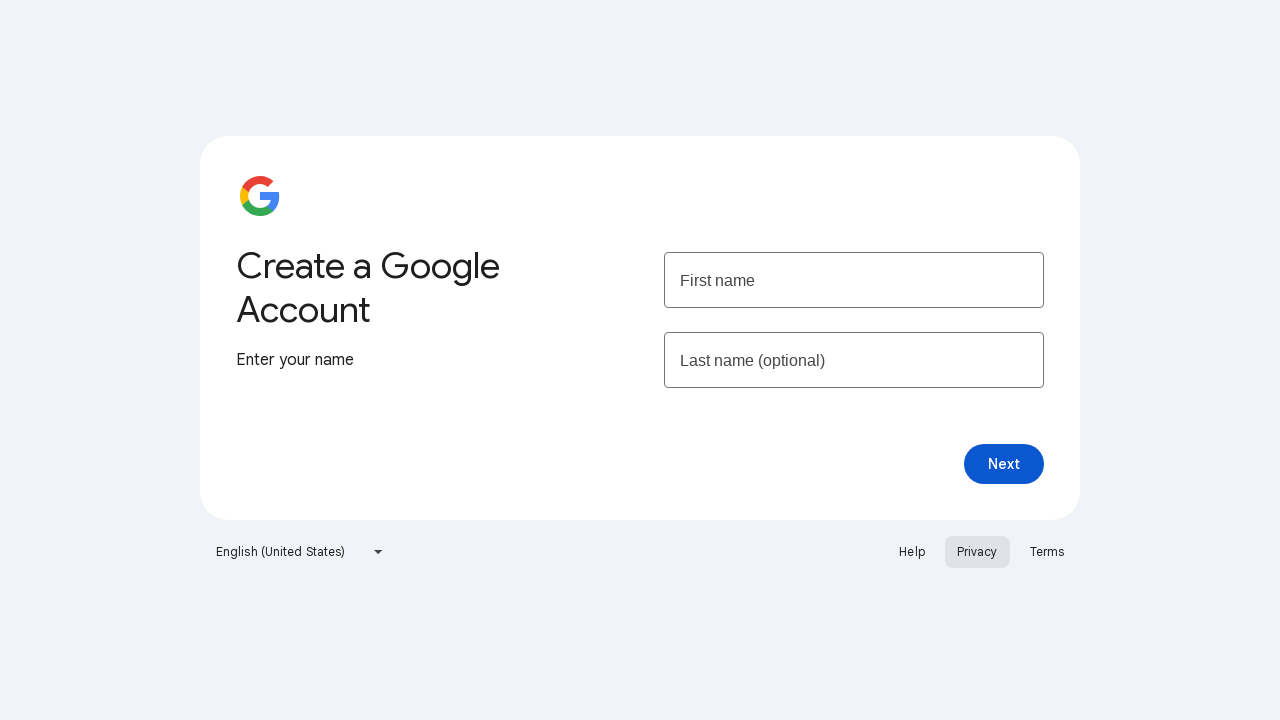

Retrieved new page title: Privacy Policy – Privacy & Terms – Google
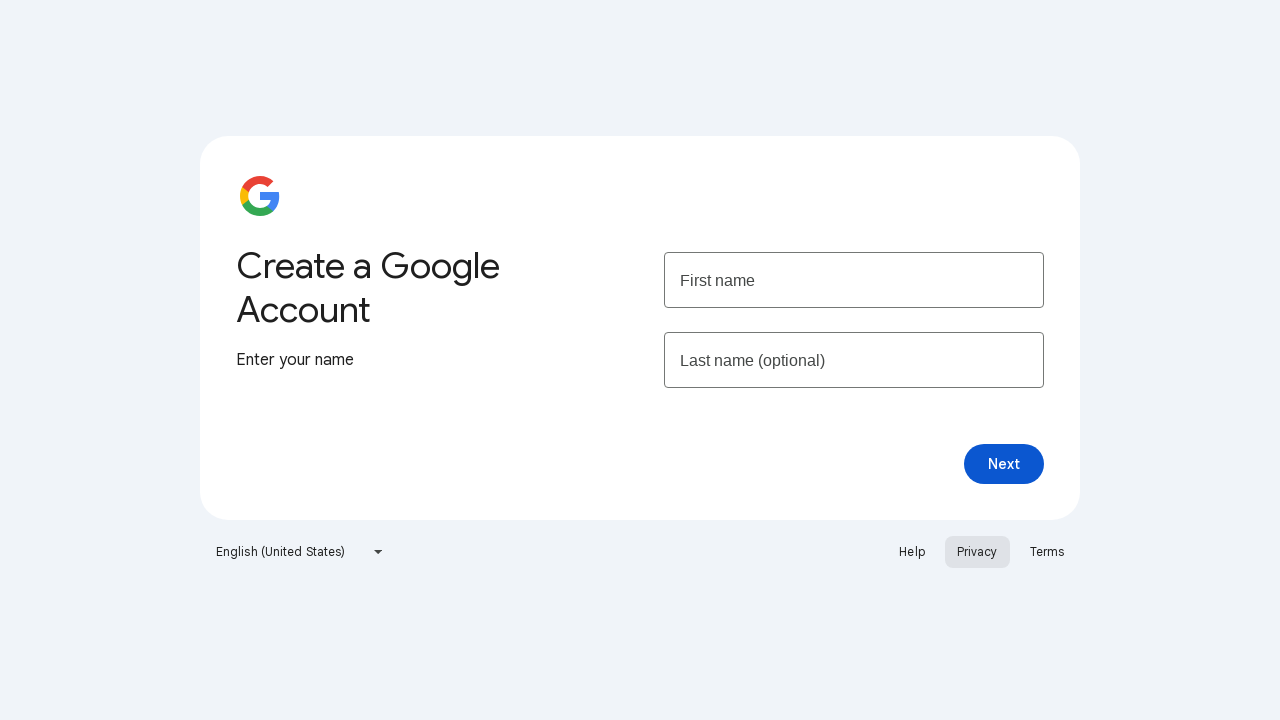

Switched back to parent window
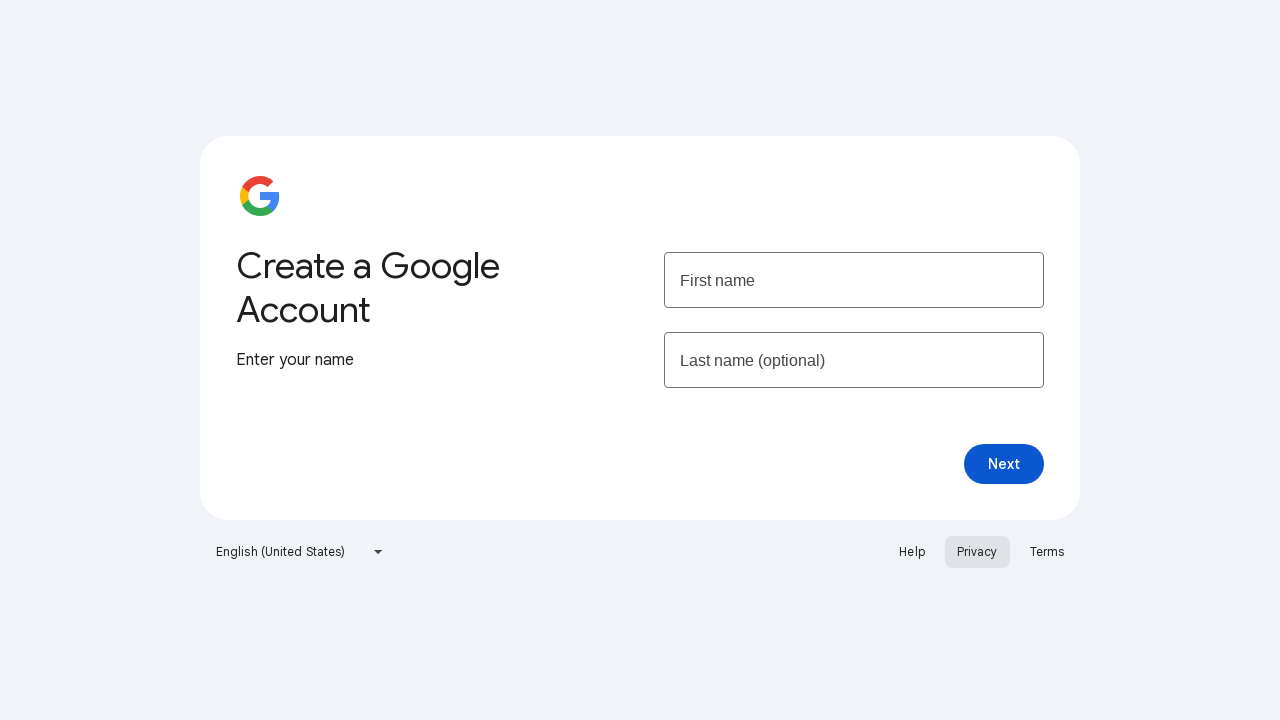

Retrieved parent page title: Create your Google Account
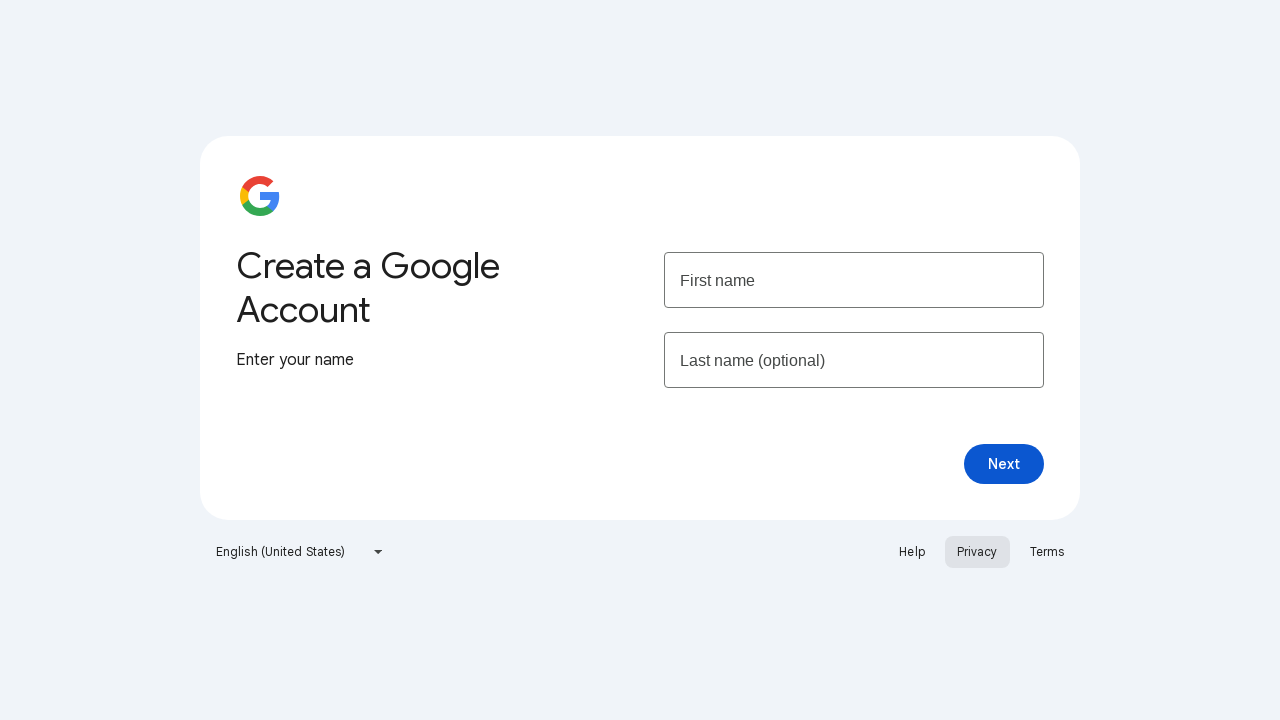

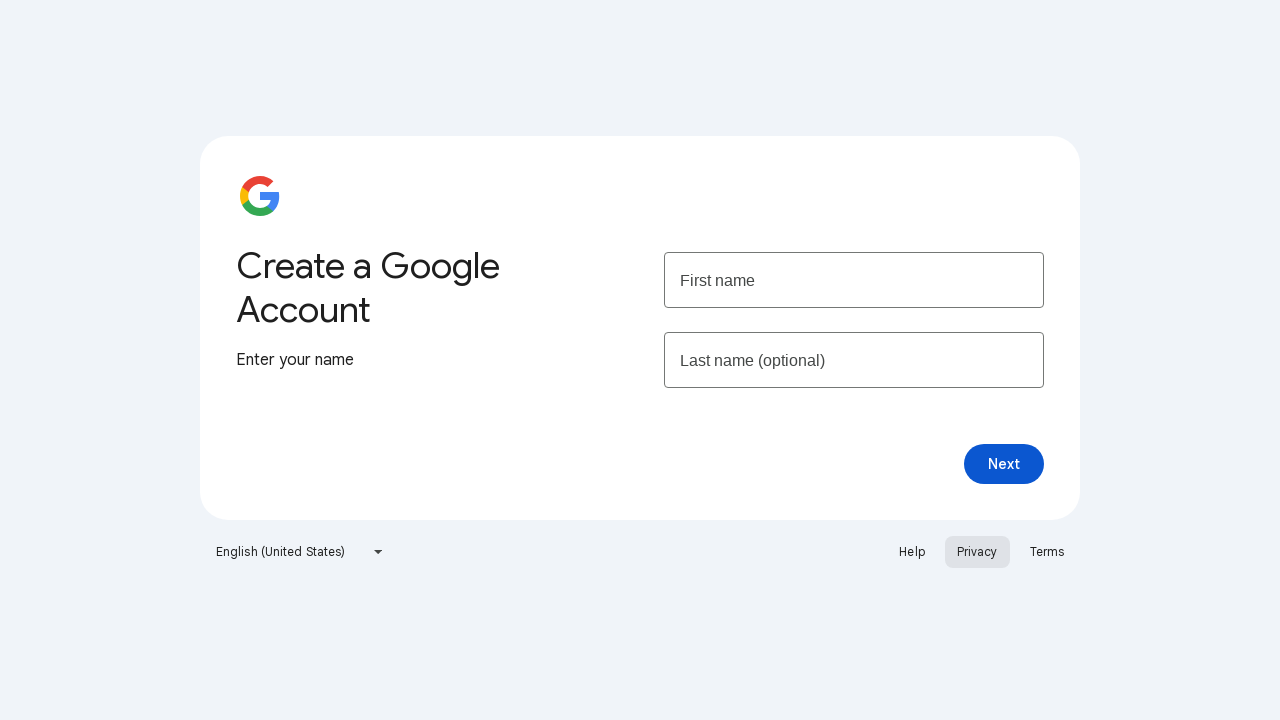